Tests opening multiple windows functionality by clicking on the "Open Separate Multiple Windows" option and handling the opened windows

Starting URL: http://demo.automationtesting.in/Windows.html

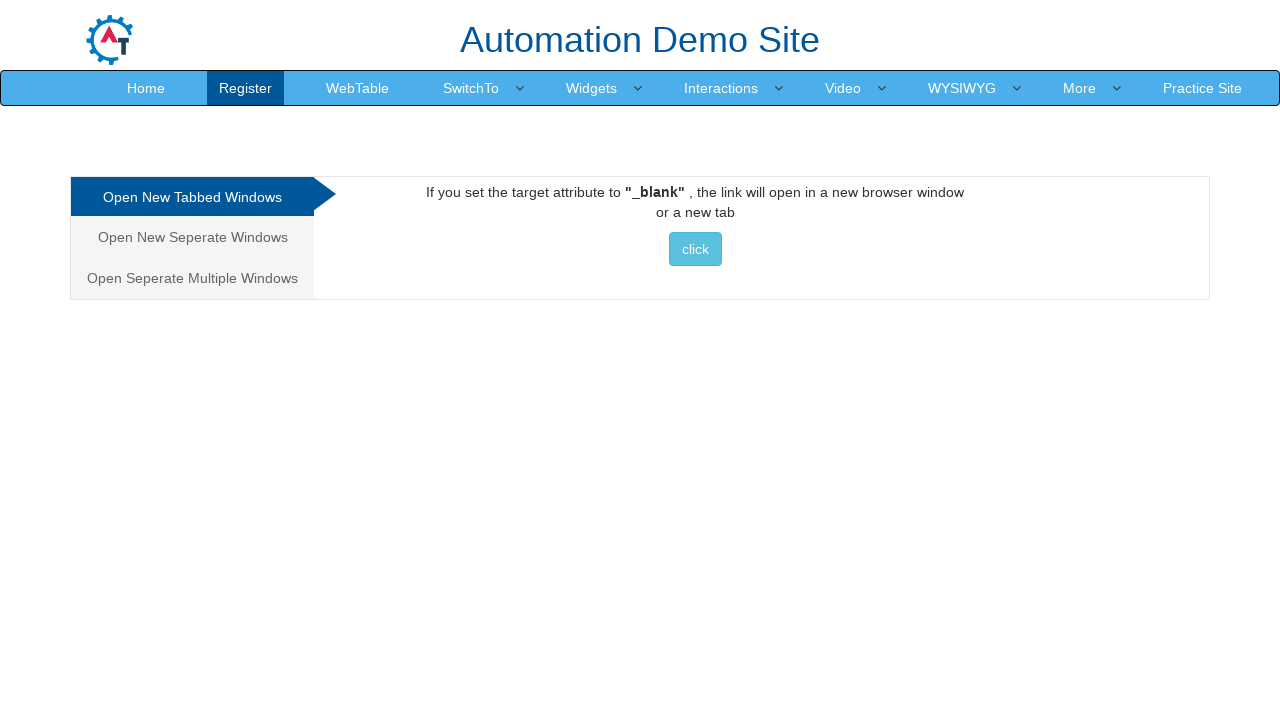

Clicked on 'Open Seperate Multiple Windows' tab at (192, 278) on xpath=//a[text()='Open Seperate Multiple Windows']
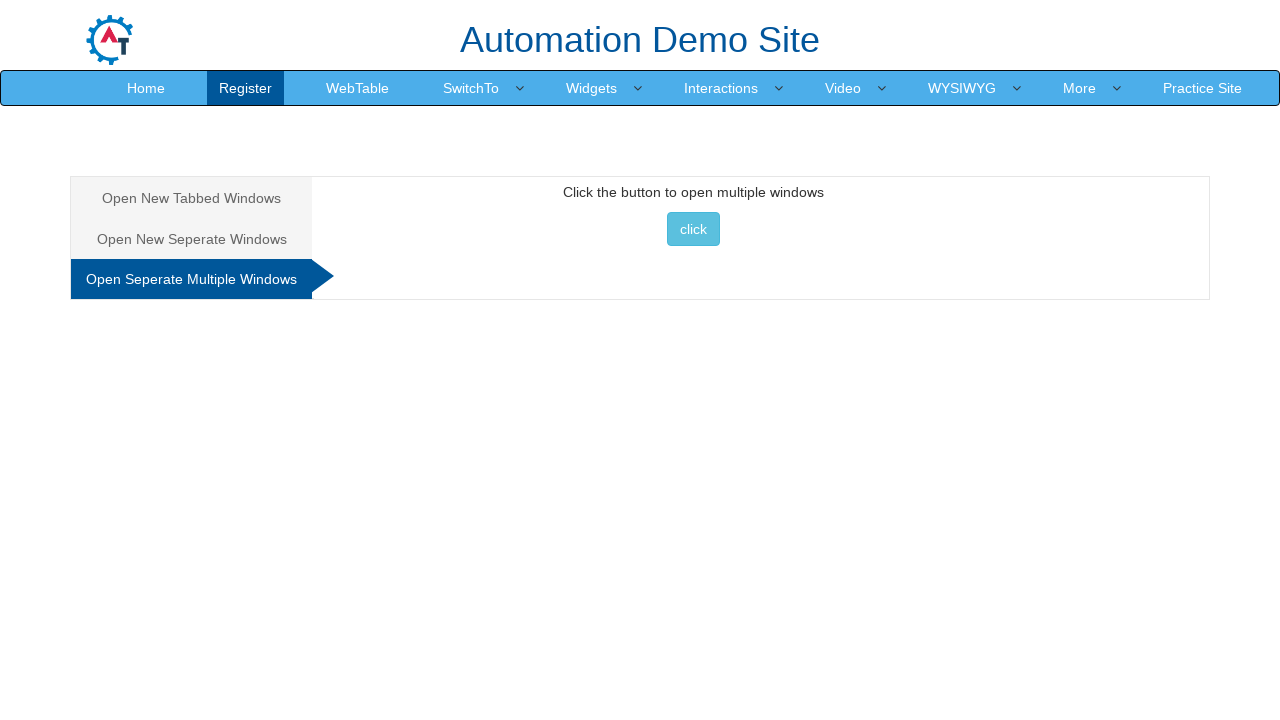

Clicked button to open multiple windows at (693, 229) on xpath=//button[text()='click ']
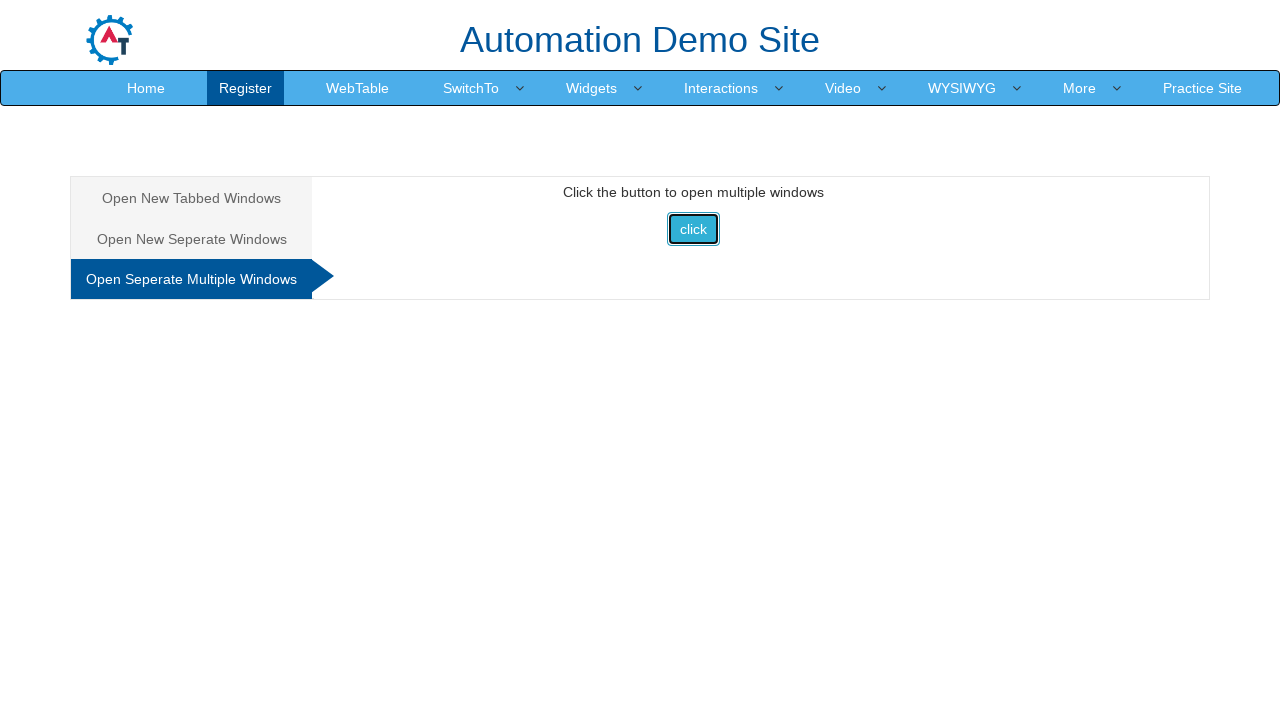

Retrieved all opened page contexts
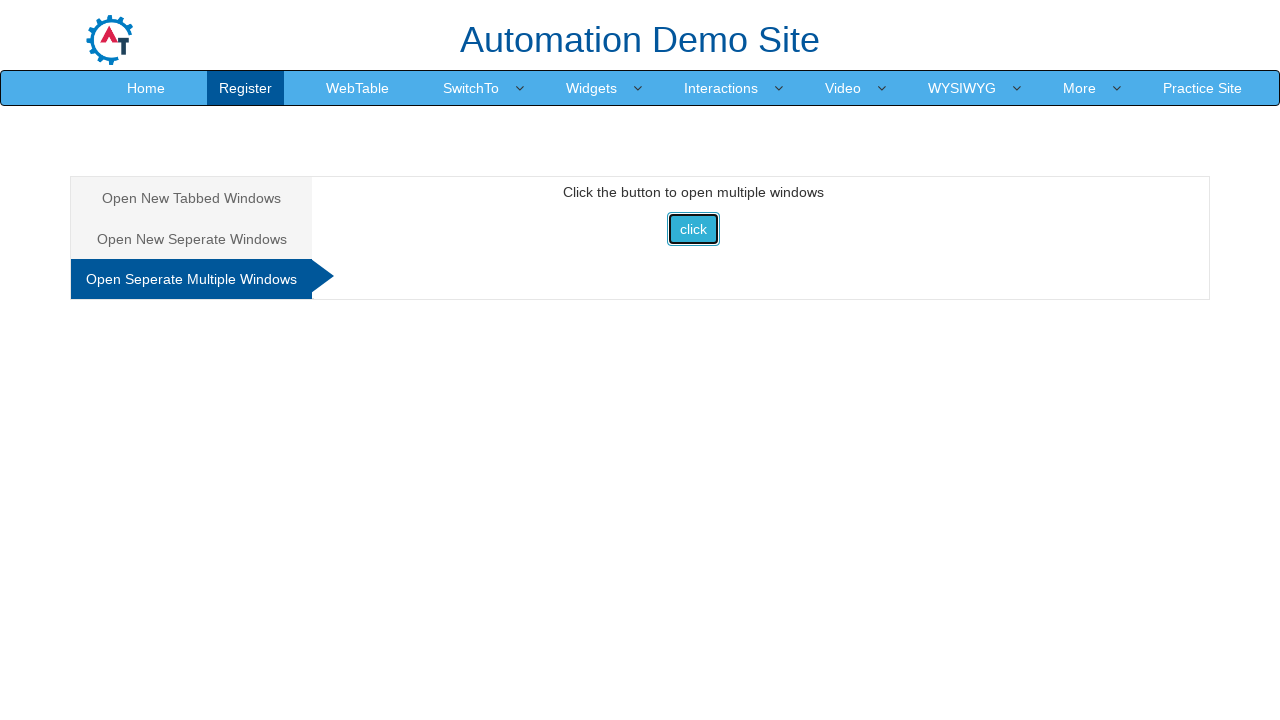

Stored reference to original page
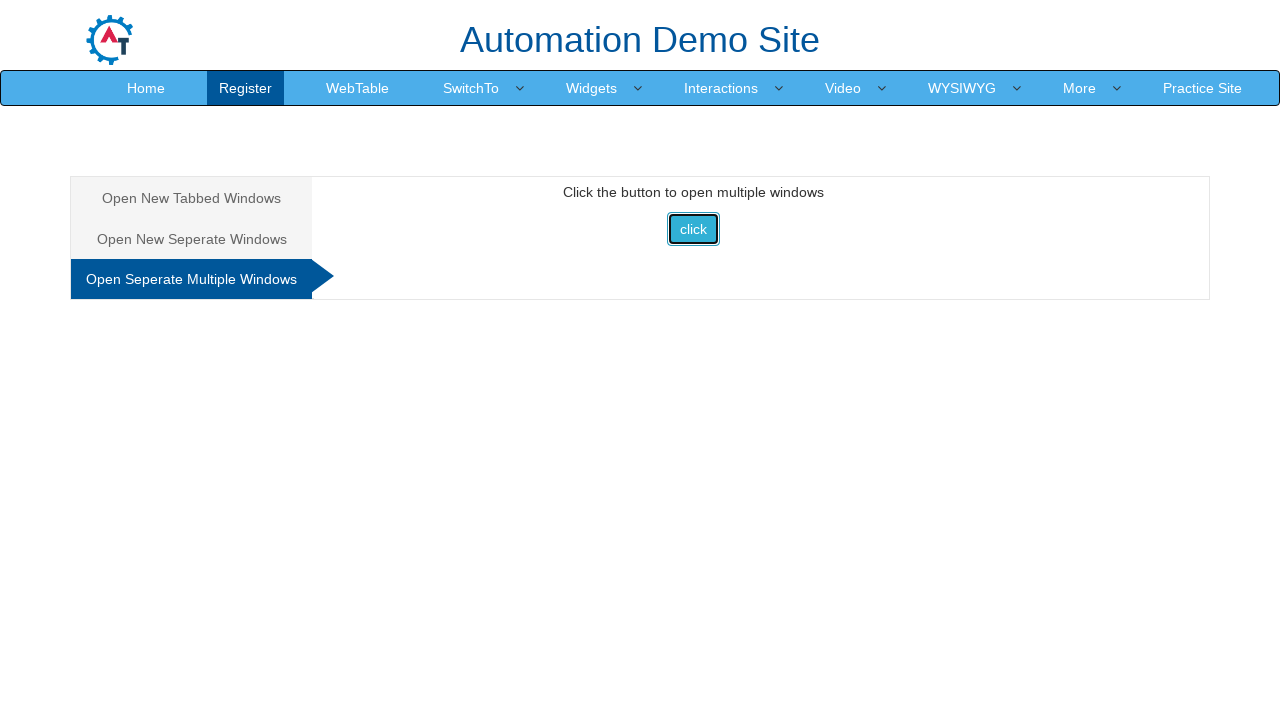

Closed a newly opened window
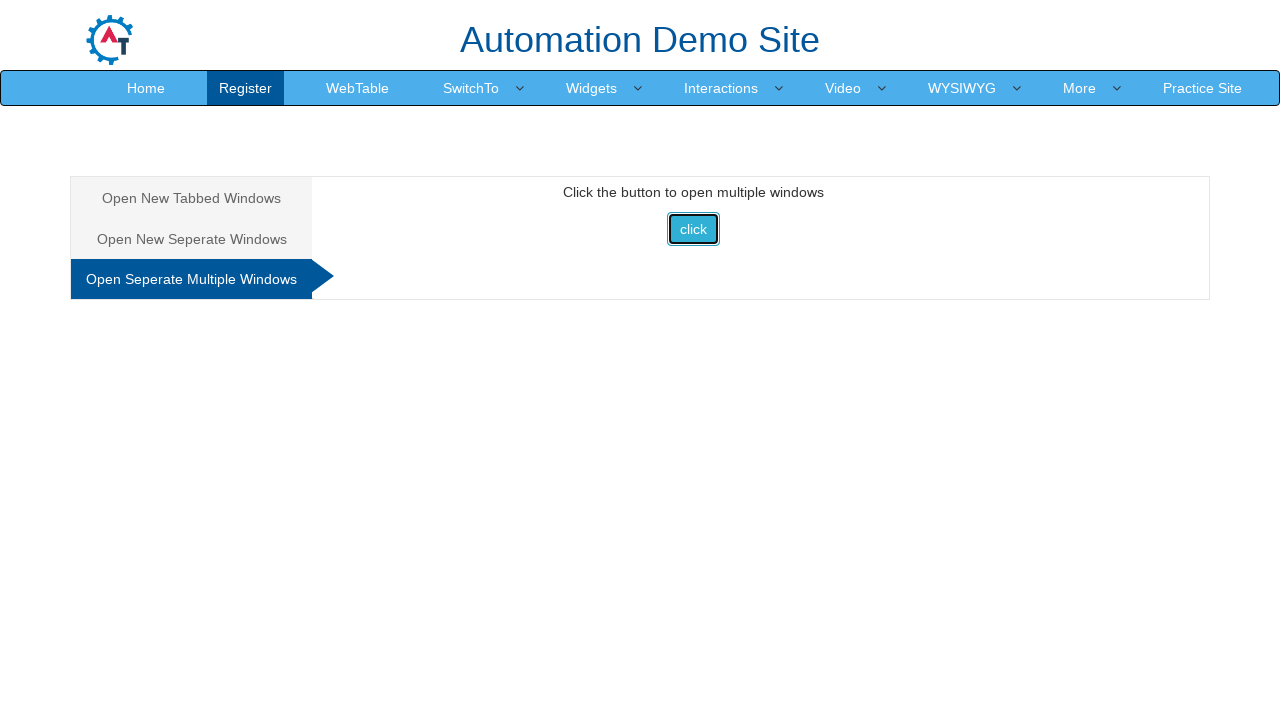

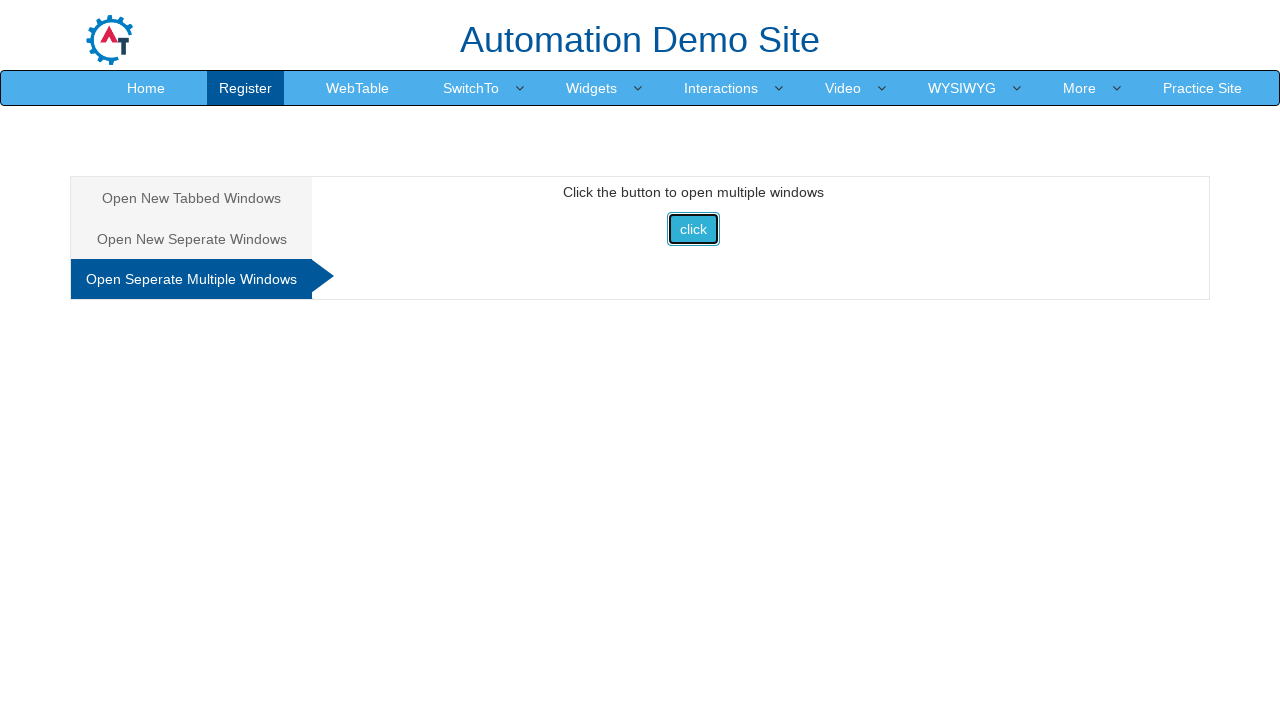